Tests browser window/tab handling by clicking a link that opens a new window, switching to the child window, then switching back to the parent window.

Starting URL: https://opensource-demo.orangehrmlive.com/

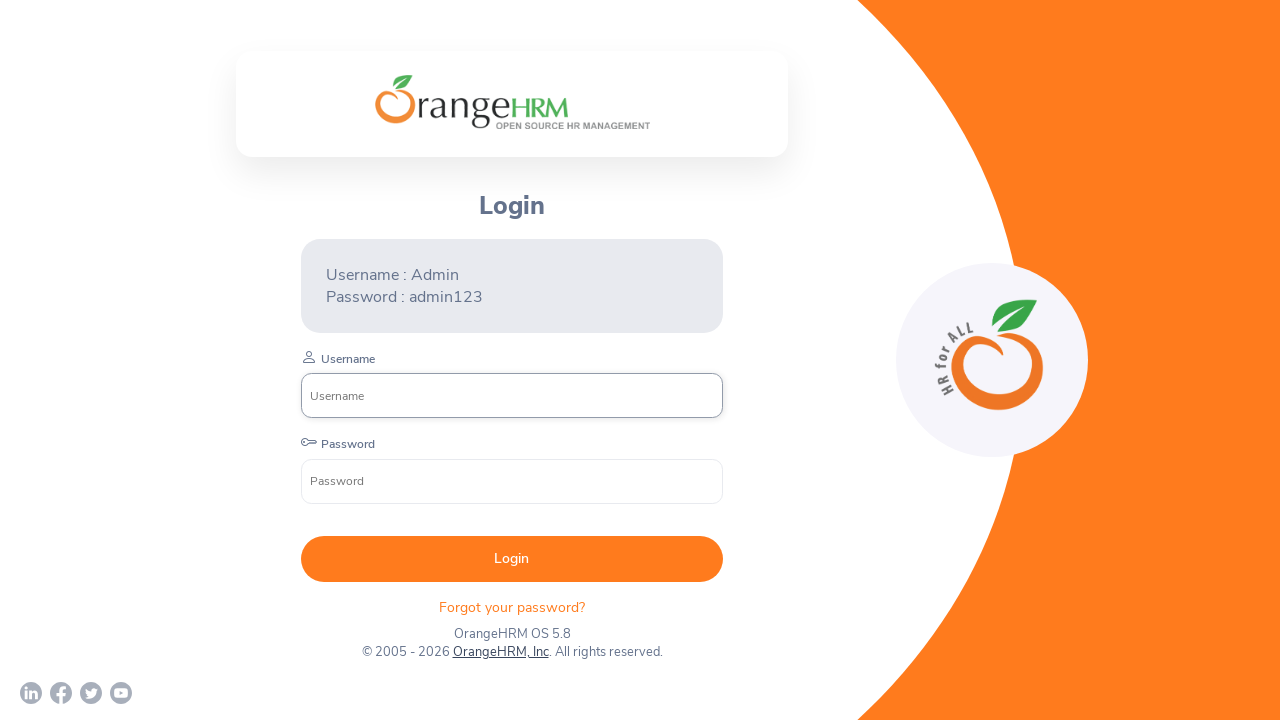

Waited for page to load with networkidle state
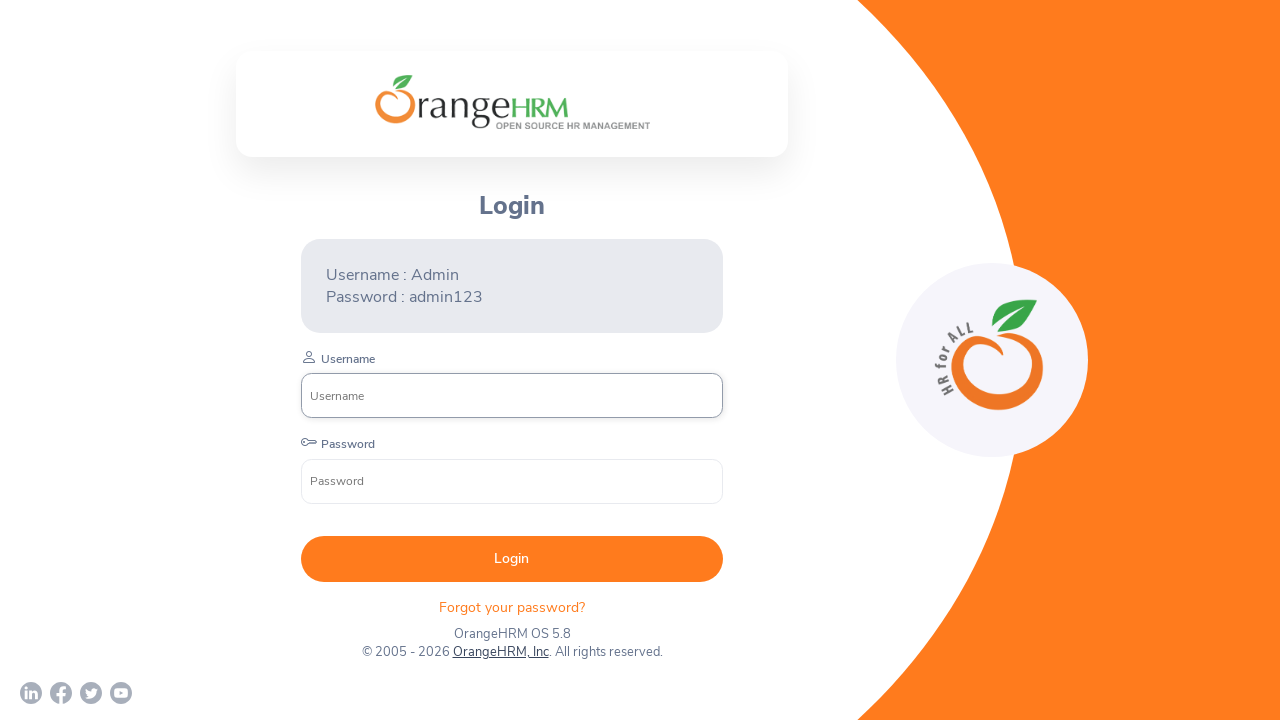

Clicked OrangeHRM, Inc link to open new window at (500, 652) on xpath=//a[normalize-space()='OrangeHRM, Inc']
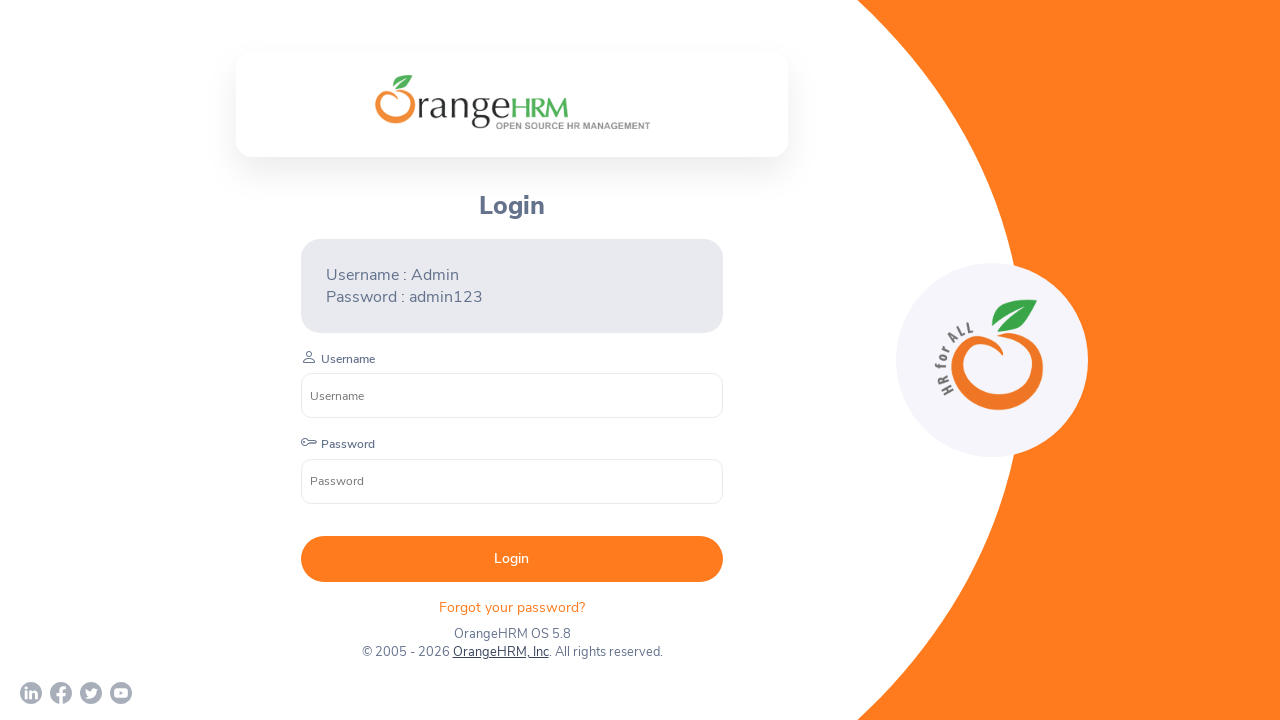

Captured child window/page object
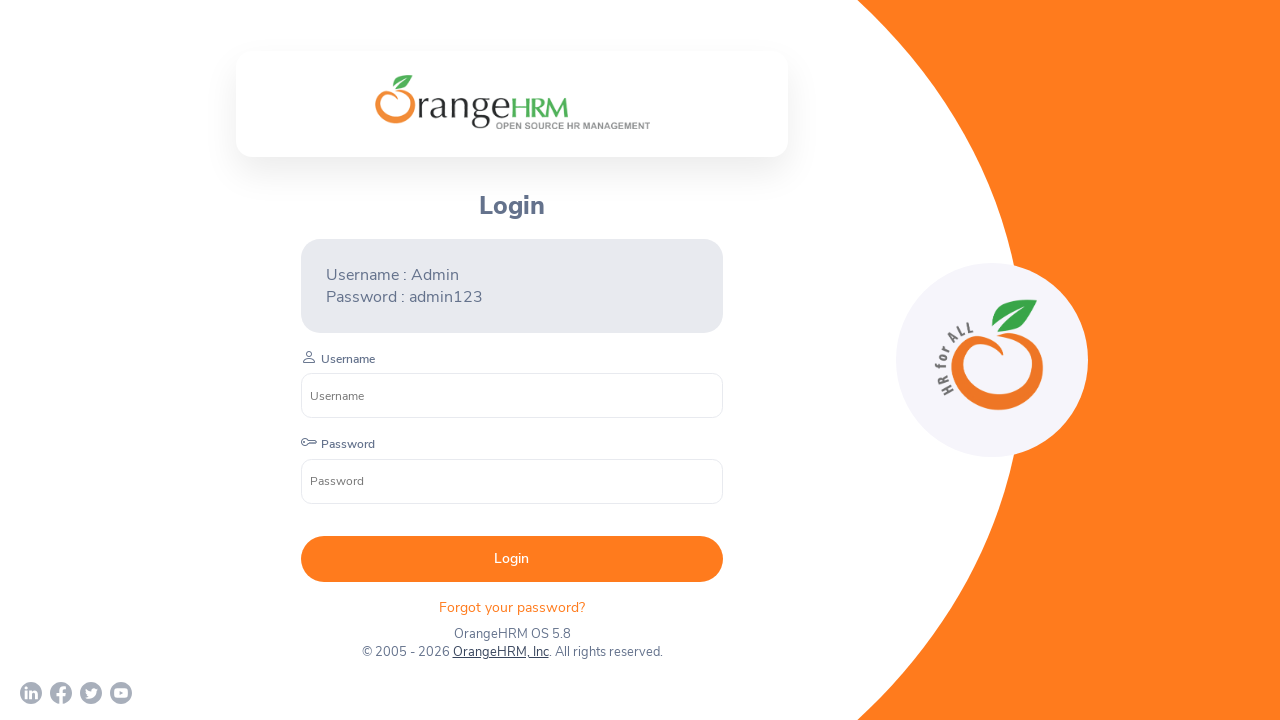

Waited for child page to load with domcontentloaded state
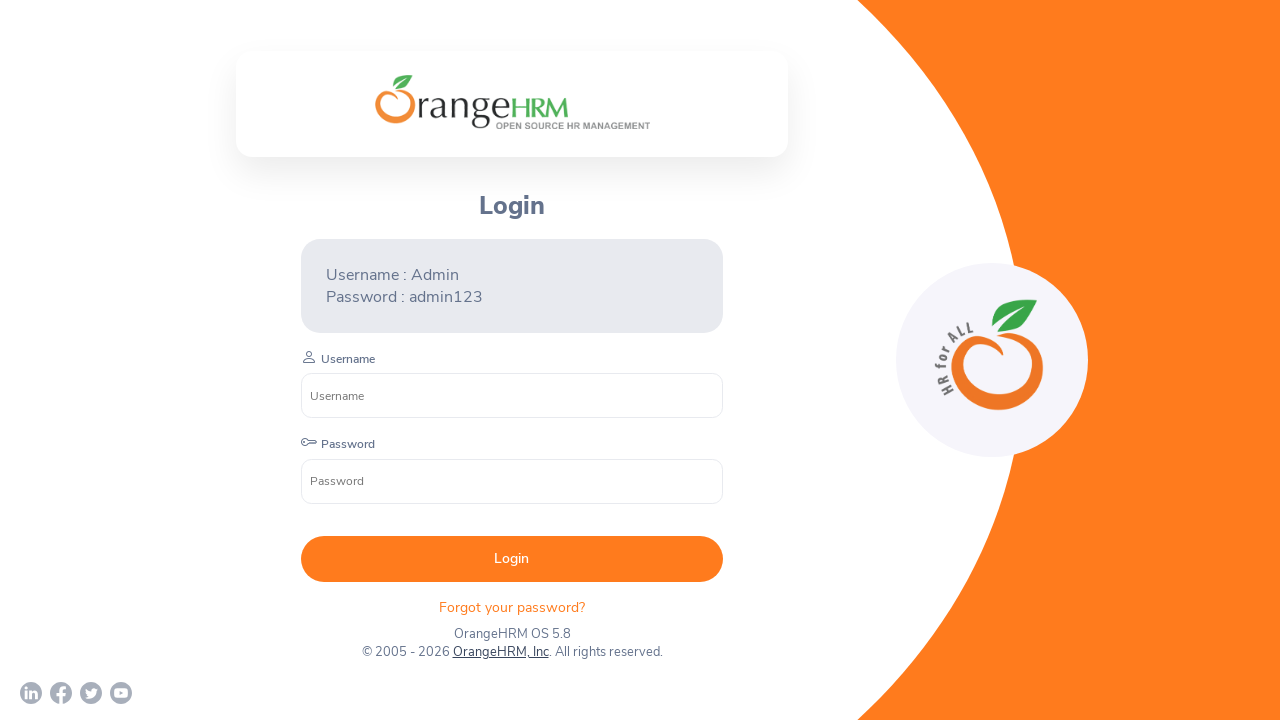

Retrieved child page title: Human Resources Management Software | HRMS | OrangeHRM
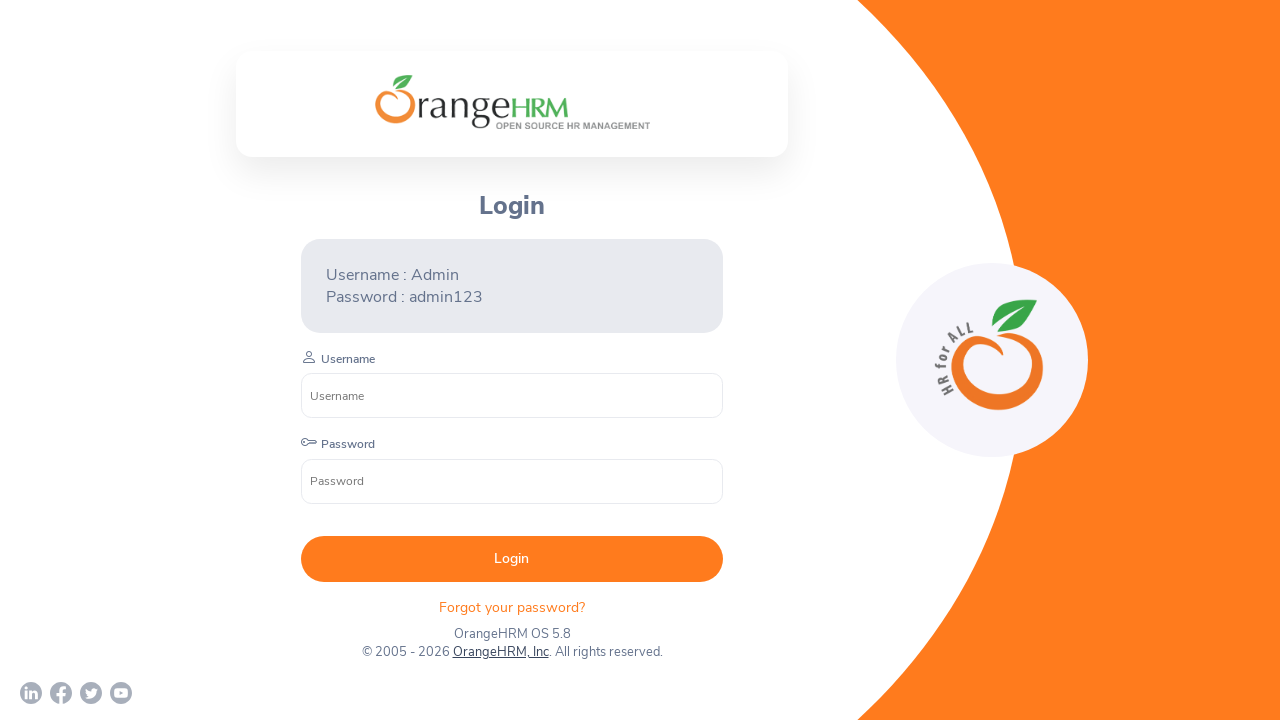

Retrieved parent page title: OrangeHRM
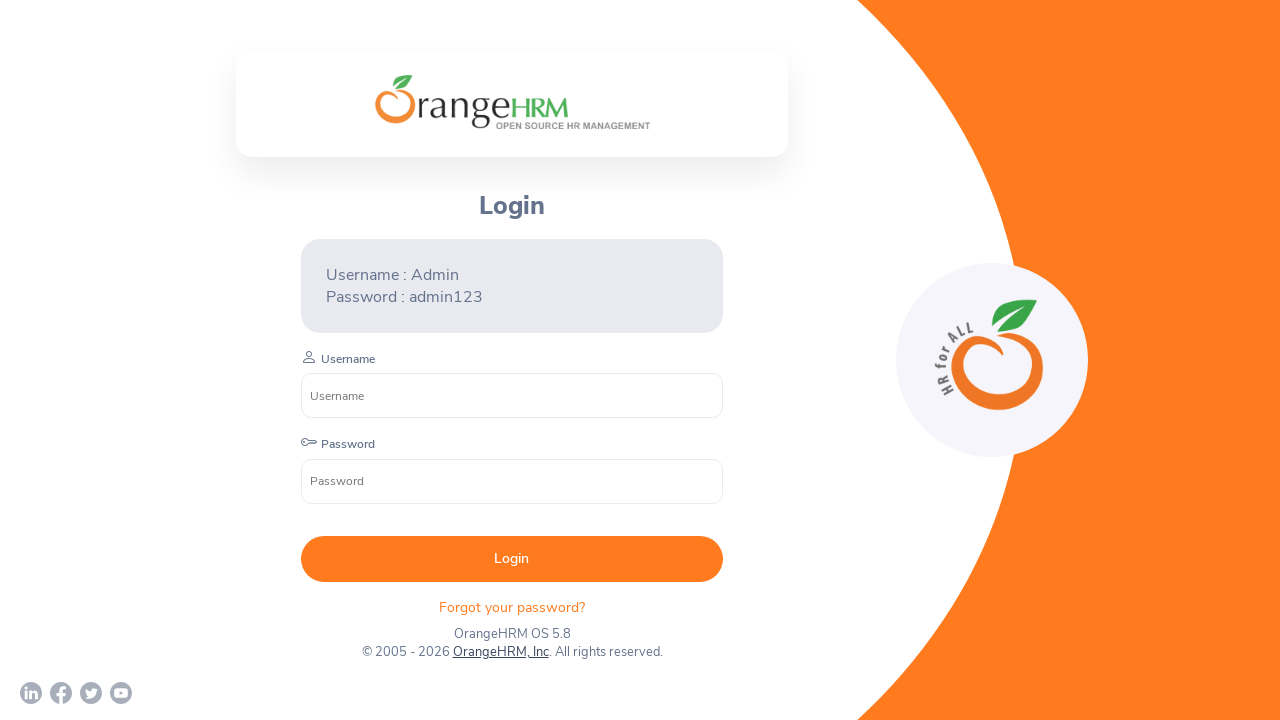

Closed child window
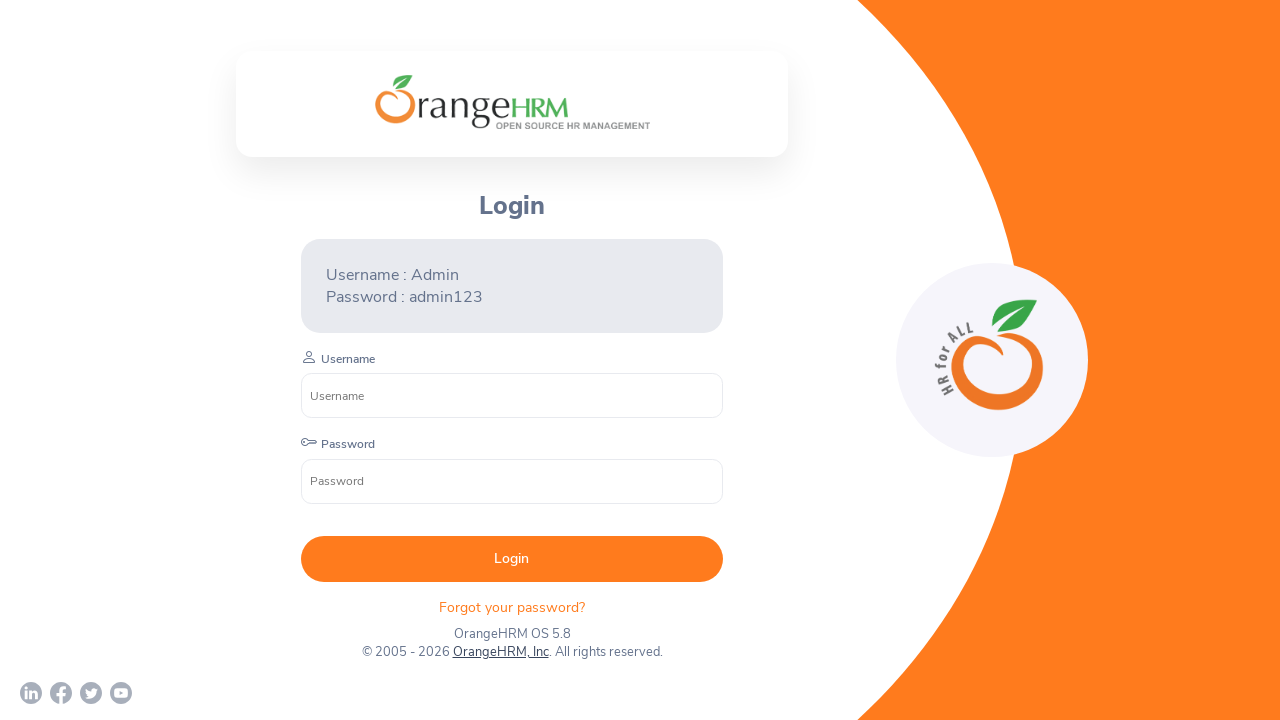

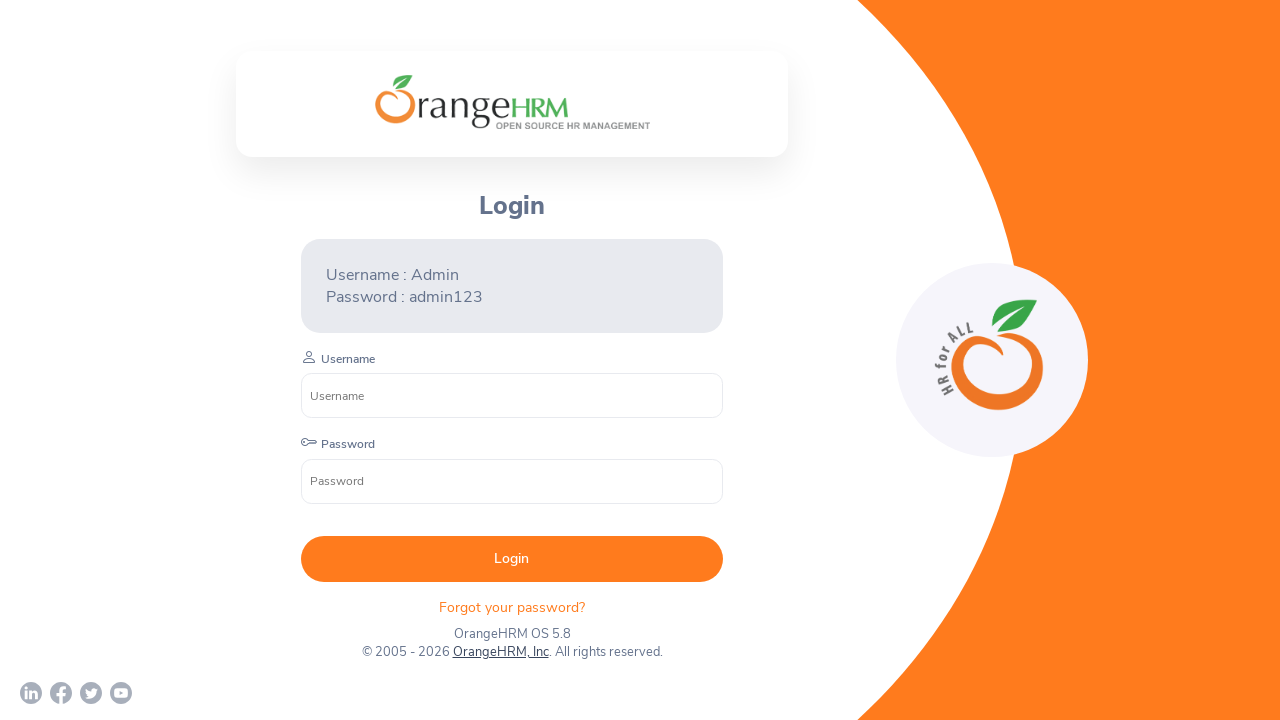